Tests input field by navigating to the Inputs page and using arrow keys to increment and decrement the number value

Starting URL: https://the-internet.herokuapp.com/

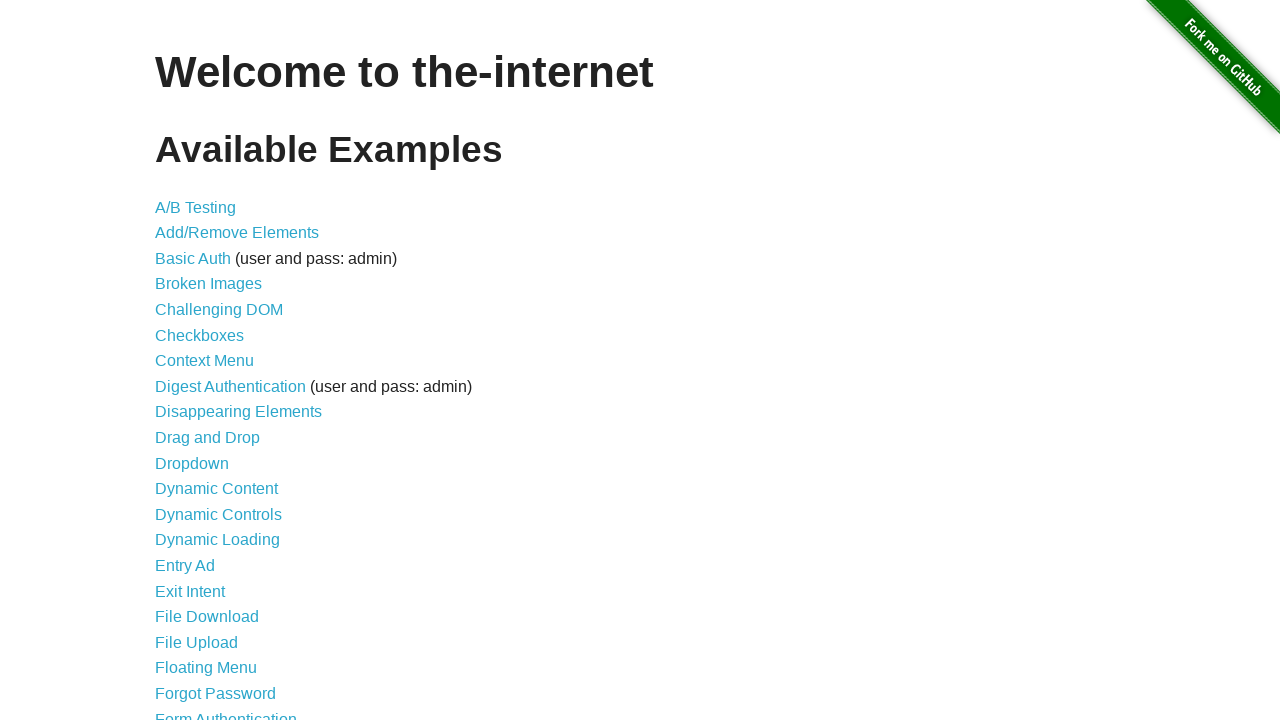

Clicked on the Inputs link to navigate to the inputs page at (176, 361) on a:text('Inputs')
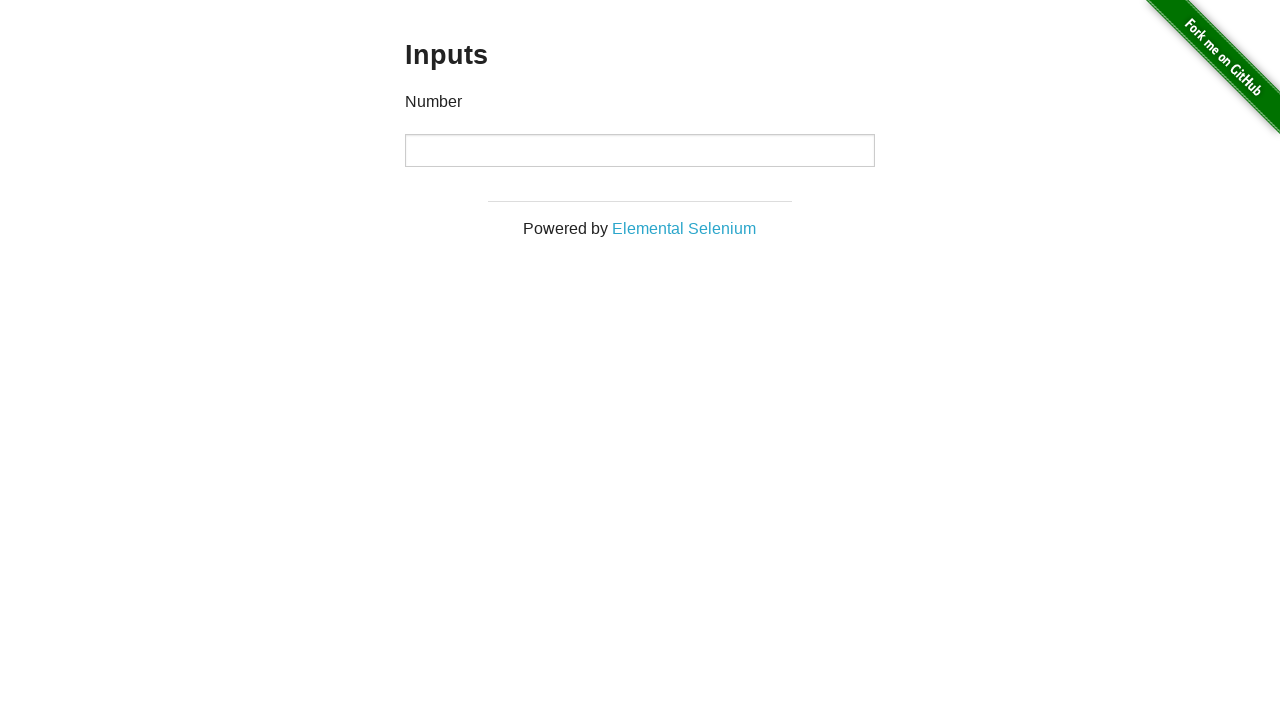

Number input field is now visible
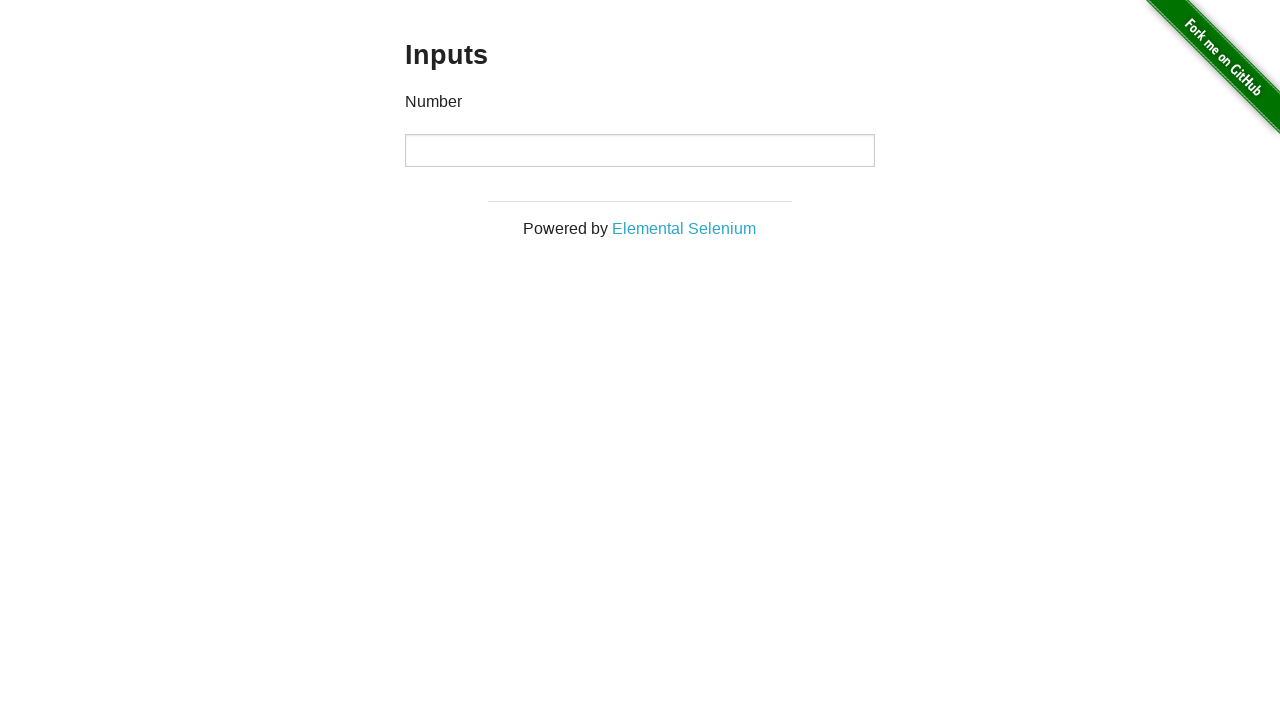

Focused on the number input field at (640, 150) on input[type='number']
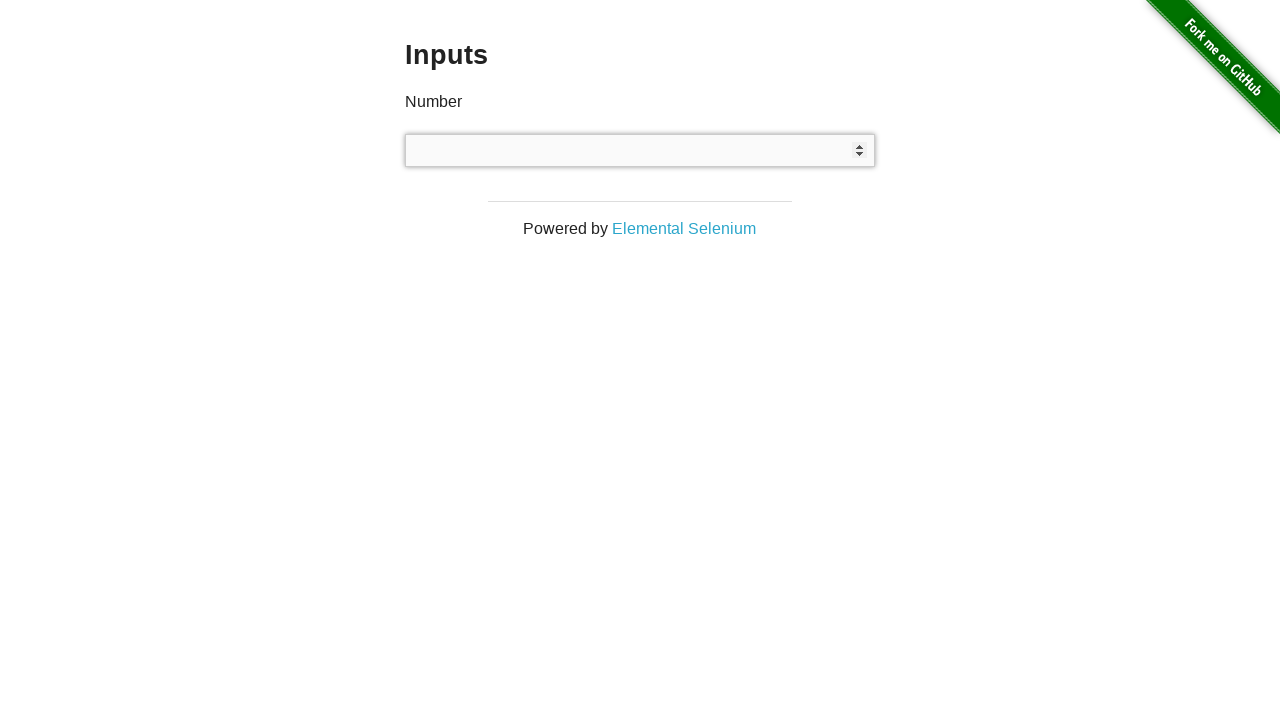

Pressed ArrowUp to increment the number value on input[type='number']
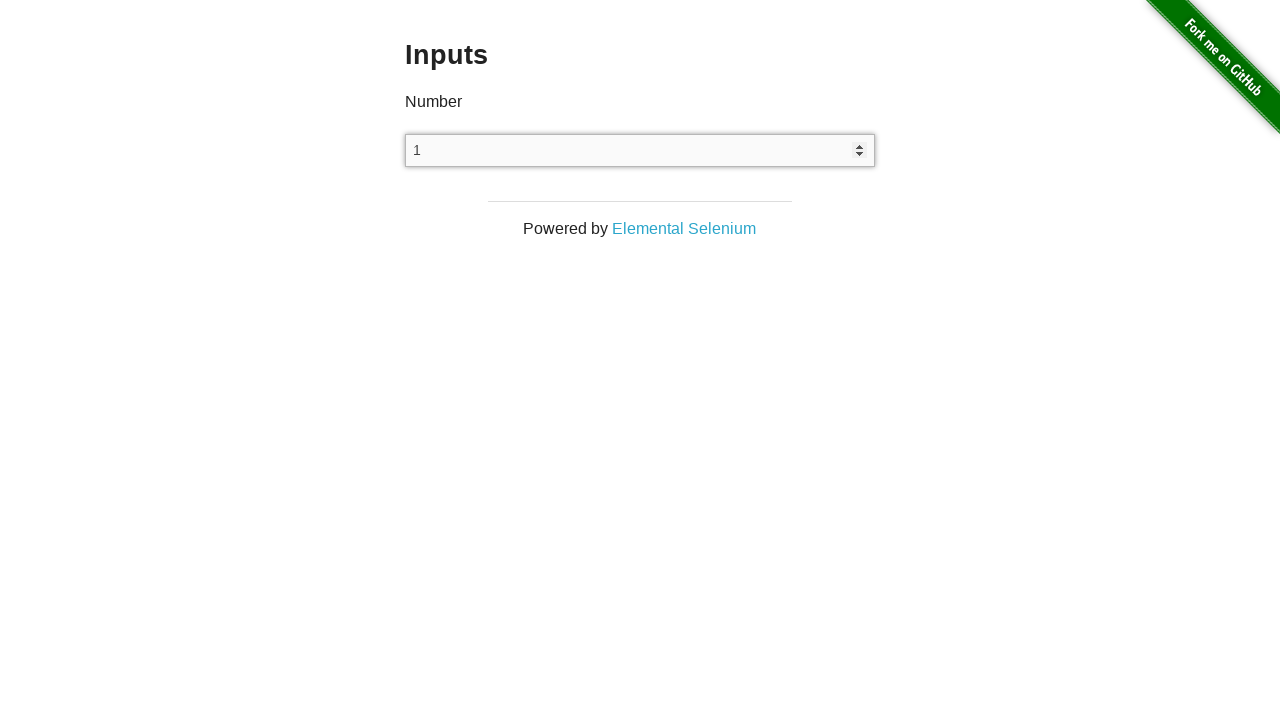

Pressed ArrowUp again to increment the number value on input[type='number']
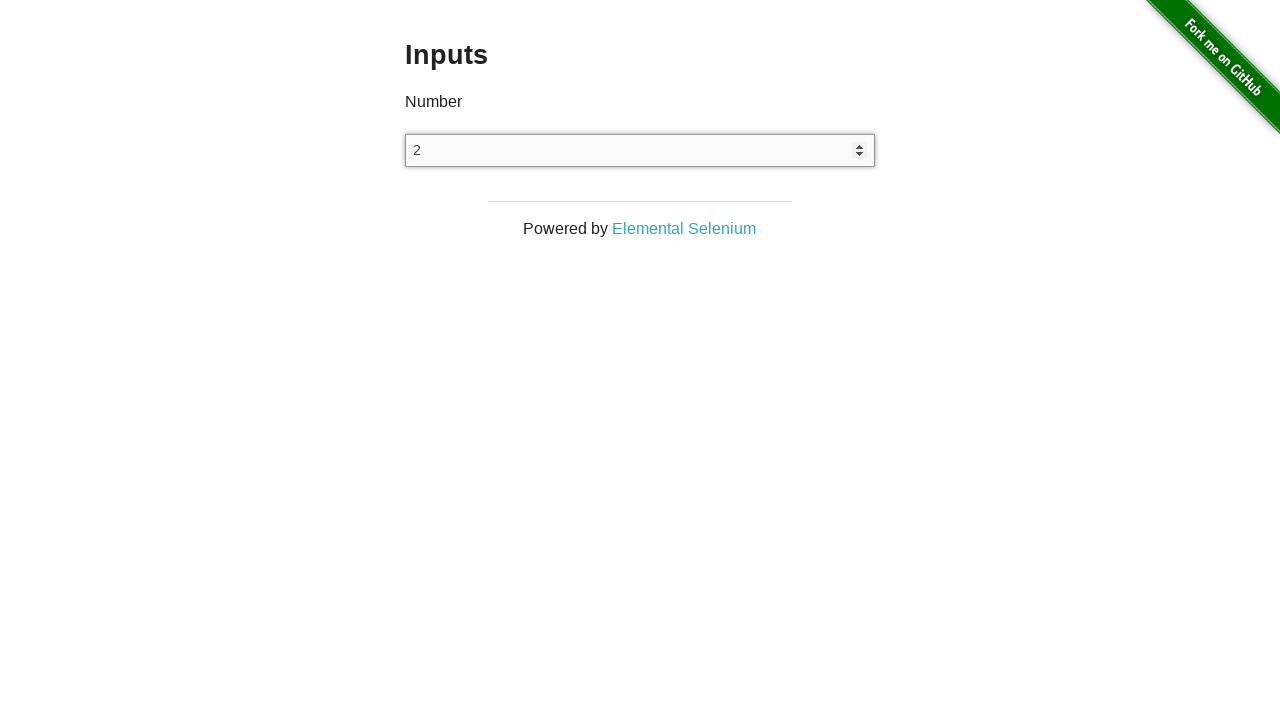

Pressed ArrowUp a third time to increment the number value on input[type='number']
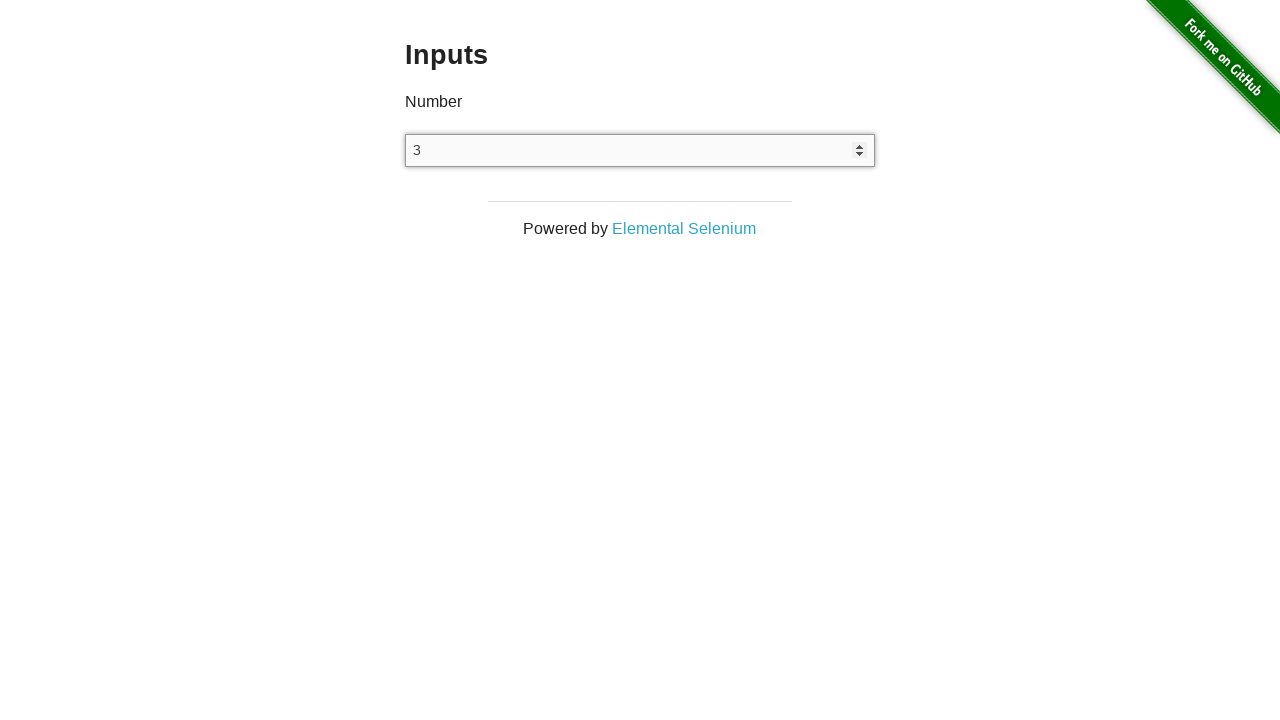

Pressed ArrowDown to decrement the number value on input[type='number']
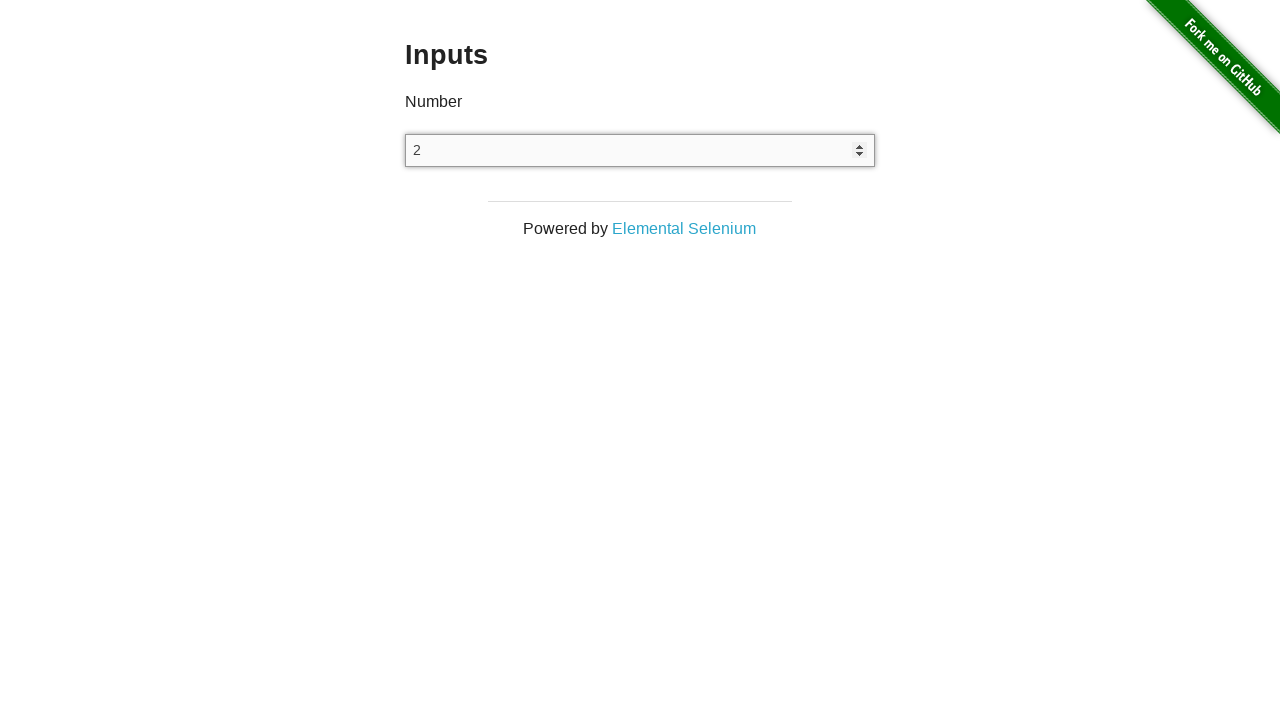

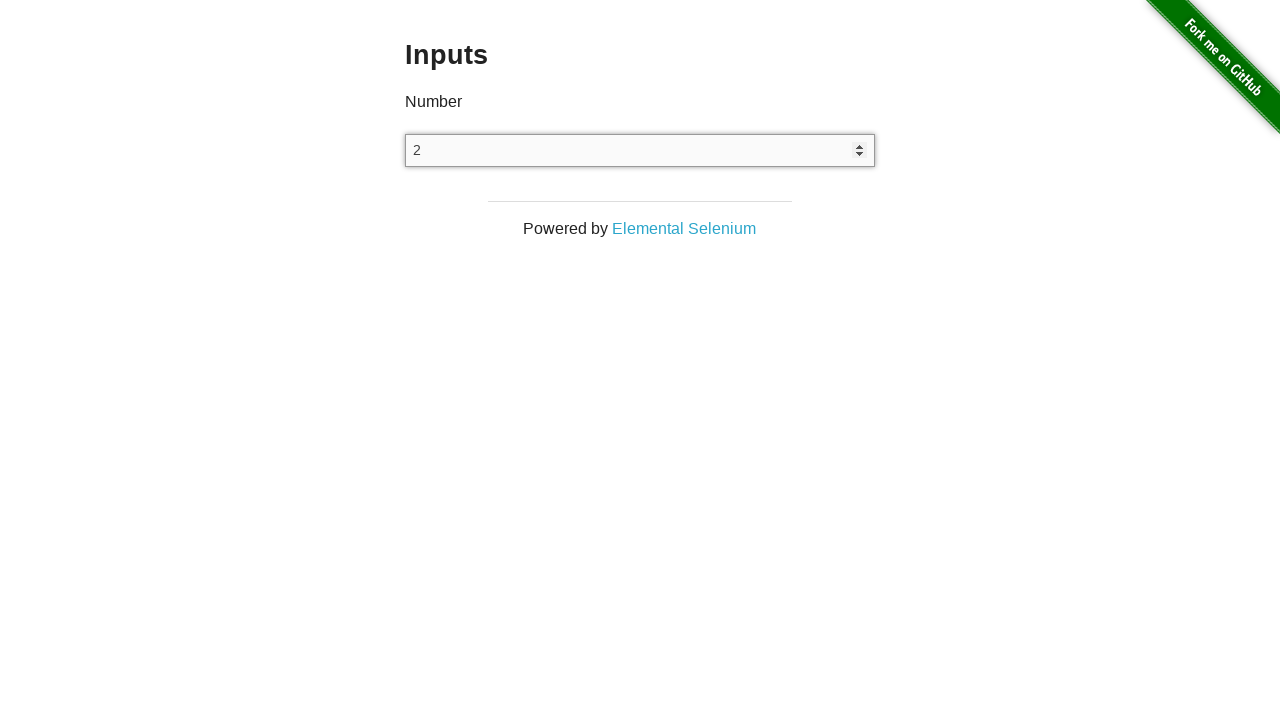